Tests that fields with only spaces are not permitted by filling all fields with spaces and submitting

Starting URL: https://davi-vert.vercel.app/index.html

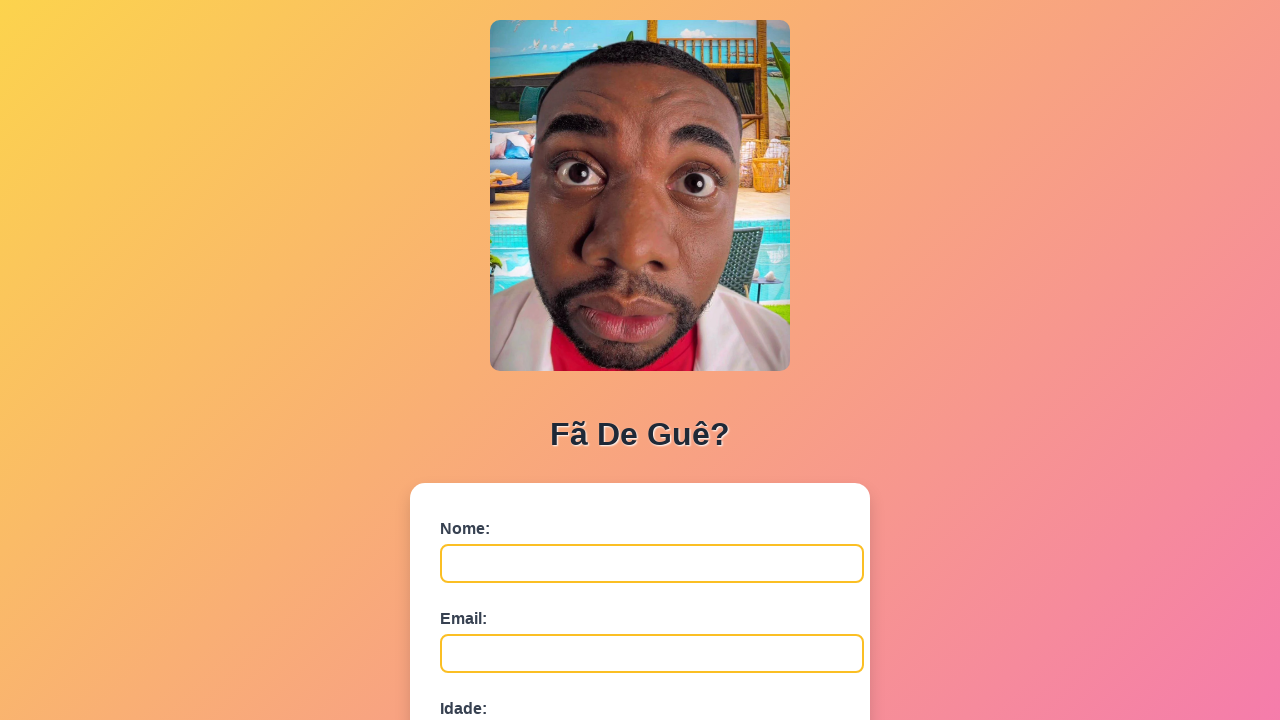

Cleared localStorage
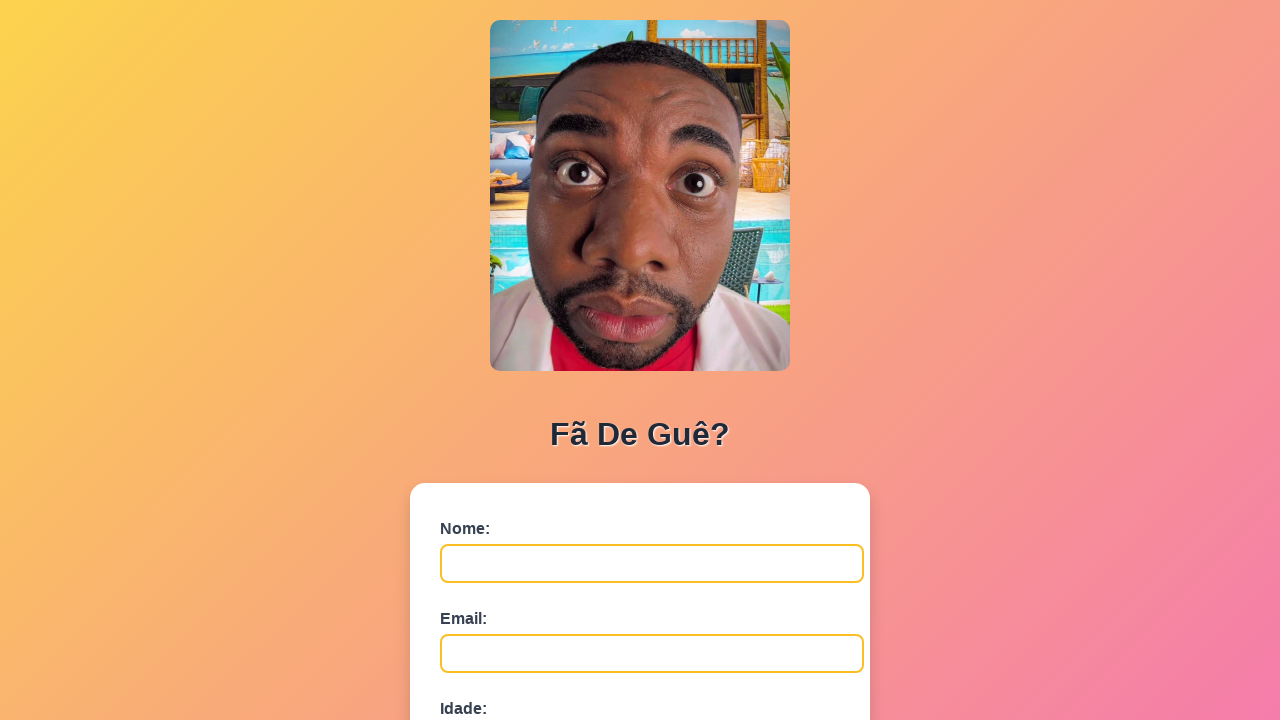

Form loaded and nome field is visible
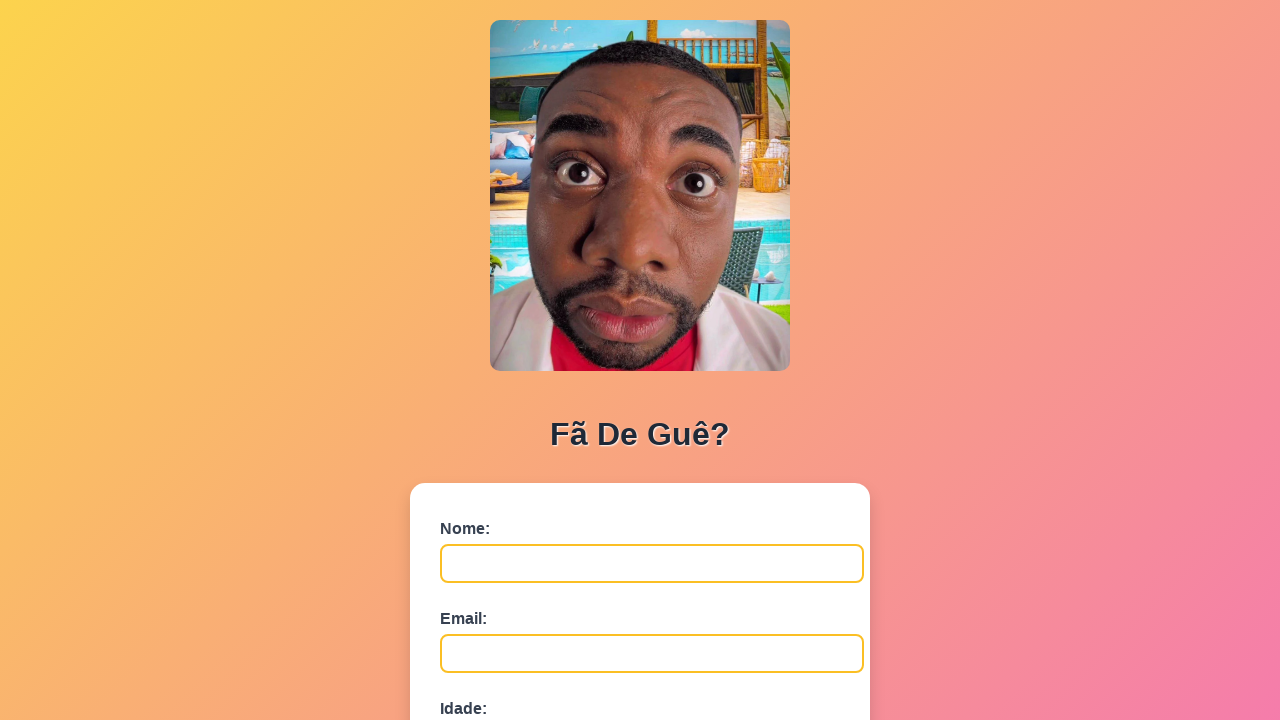

Filled nome field with only spaces on #nome
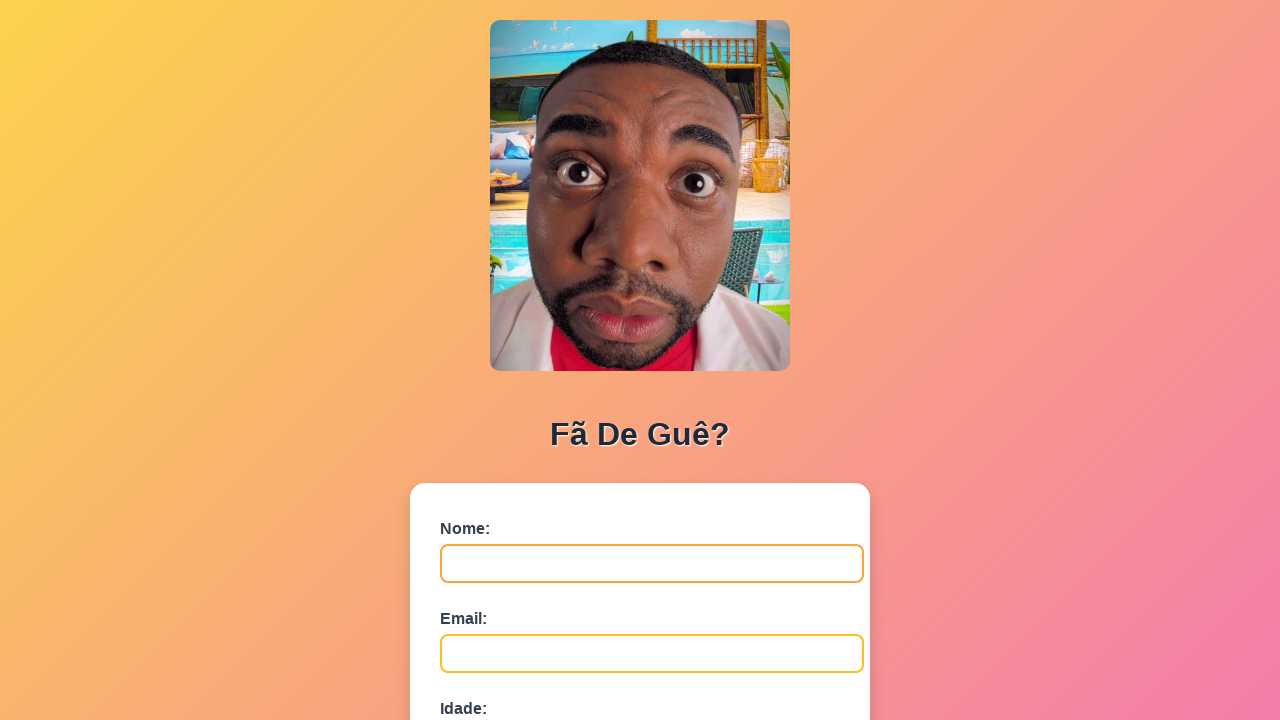

Filled email field with only spaces on #email
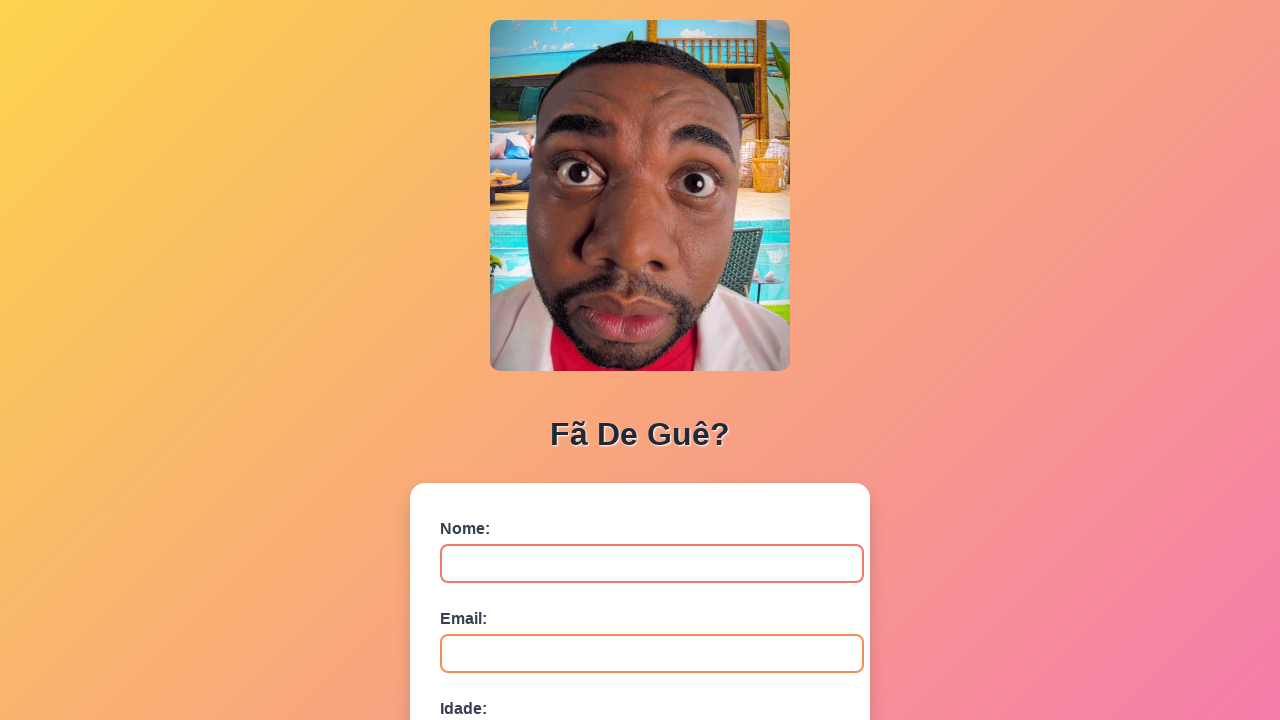

Filled idade field with only spaces on #idade
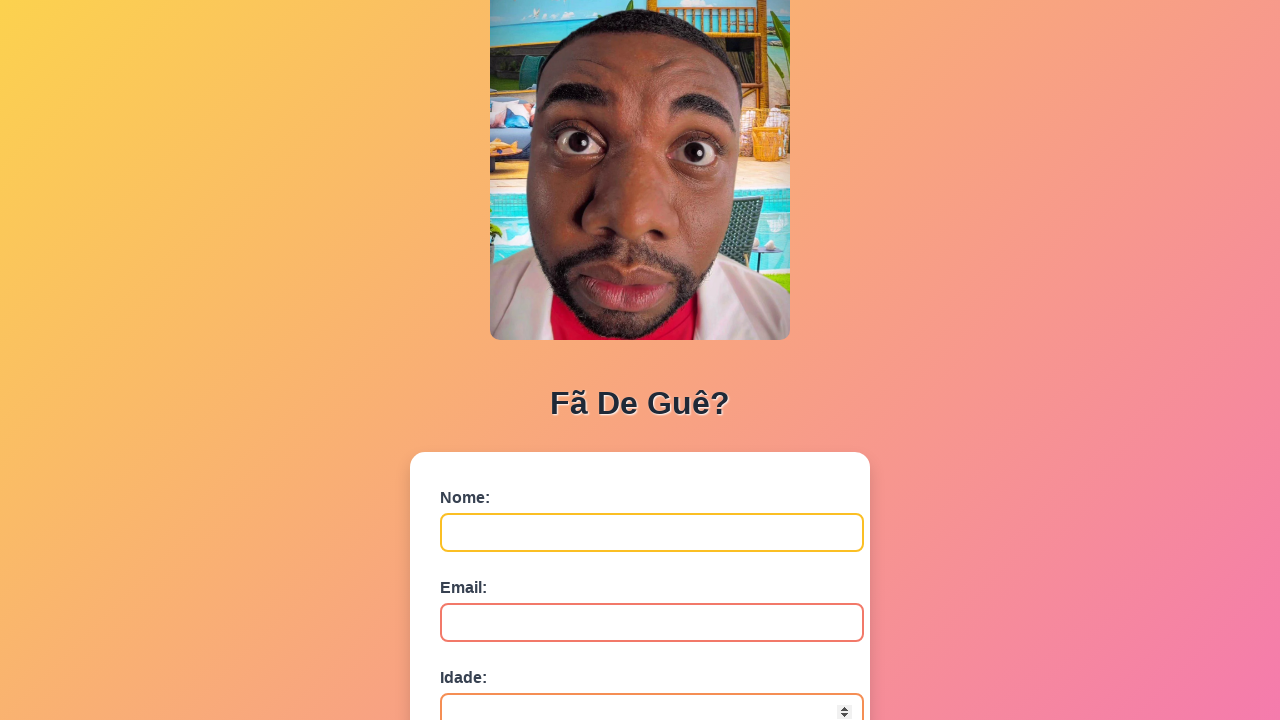

Clicked submit button to test validation at (490, 569) on button[type='submit']
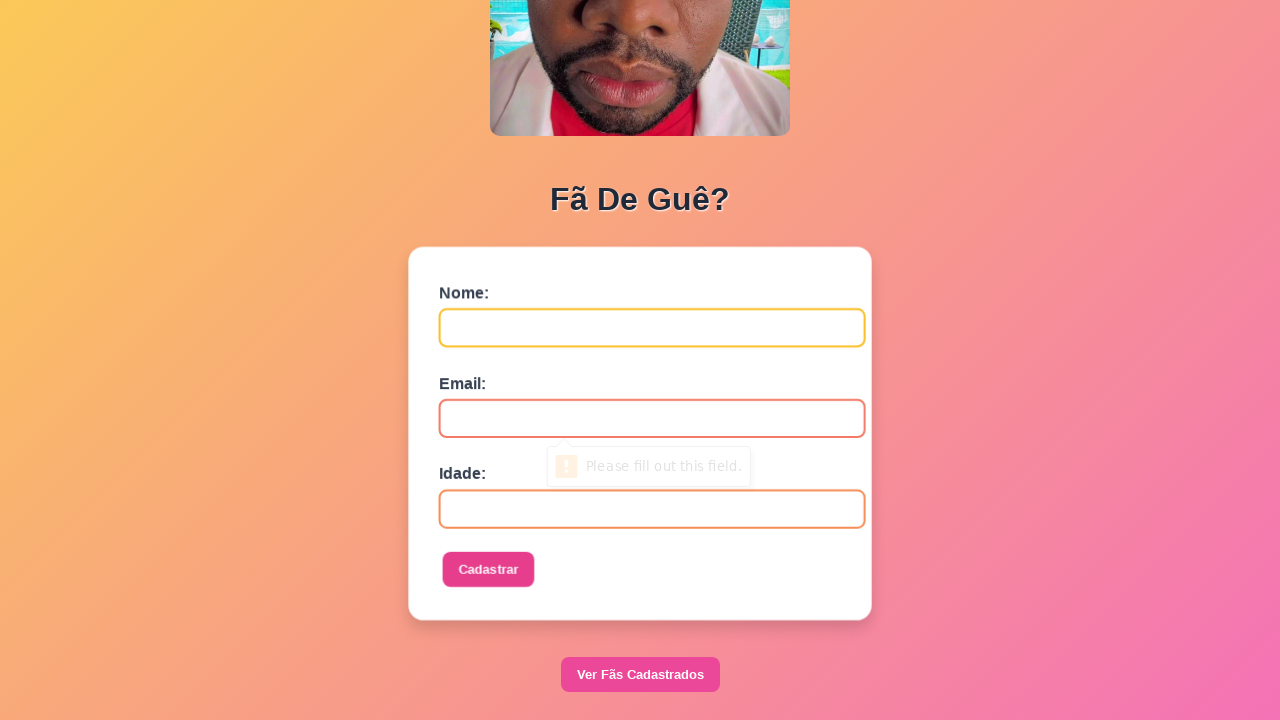

Set up dialog handler to accept alerts
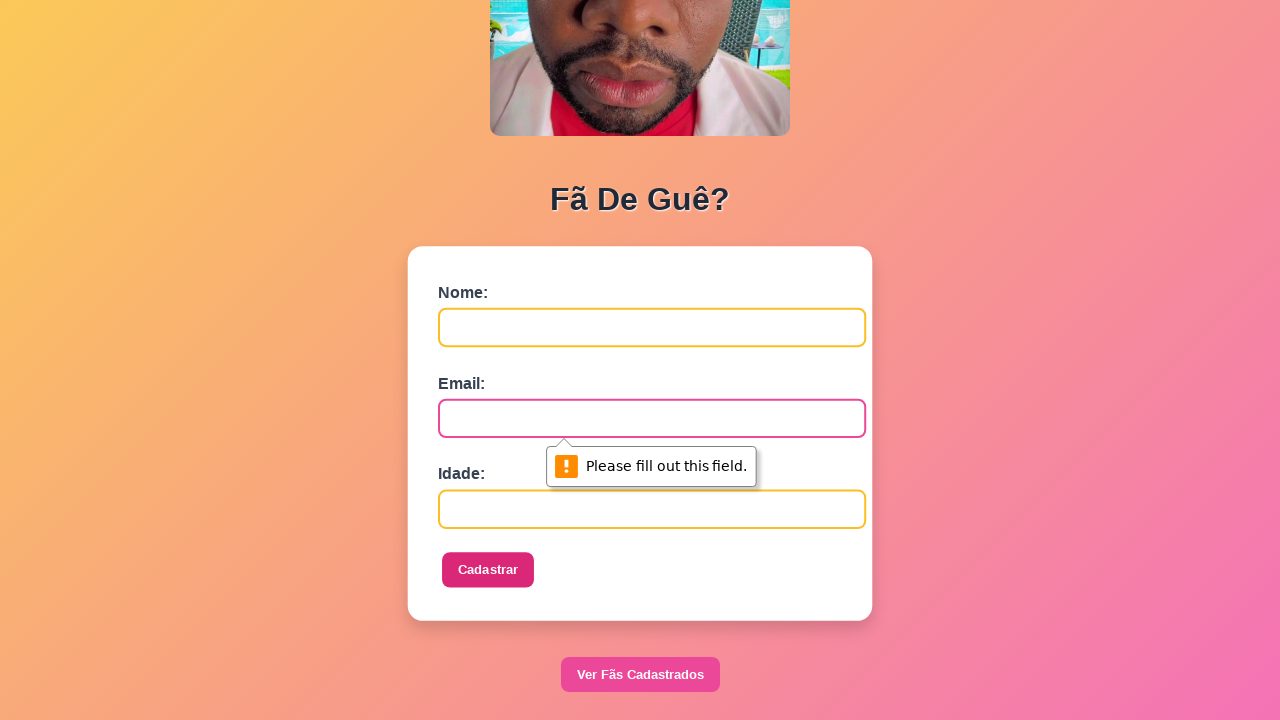

Waited 1000ms for validation response
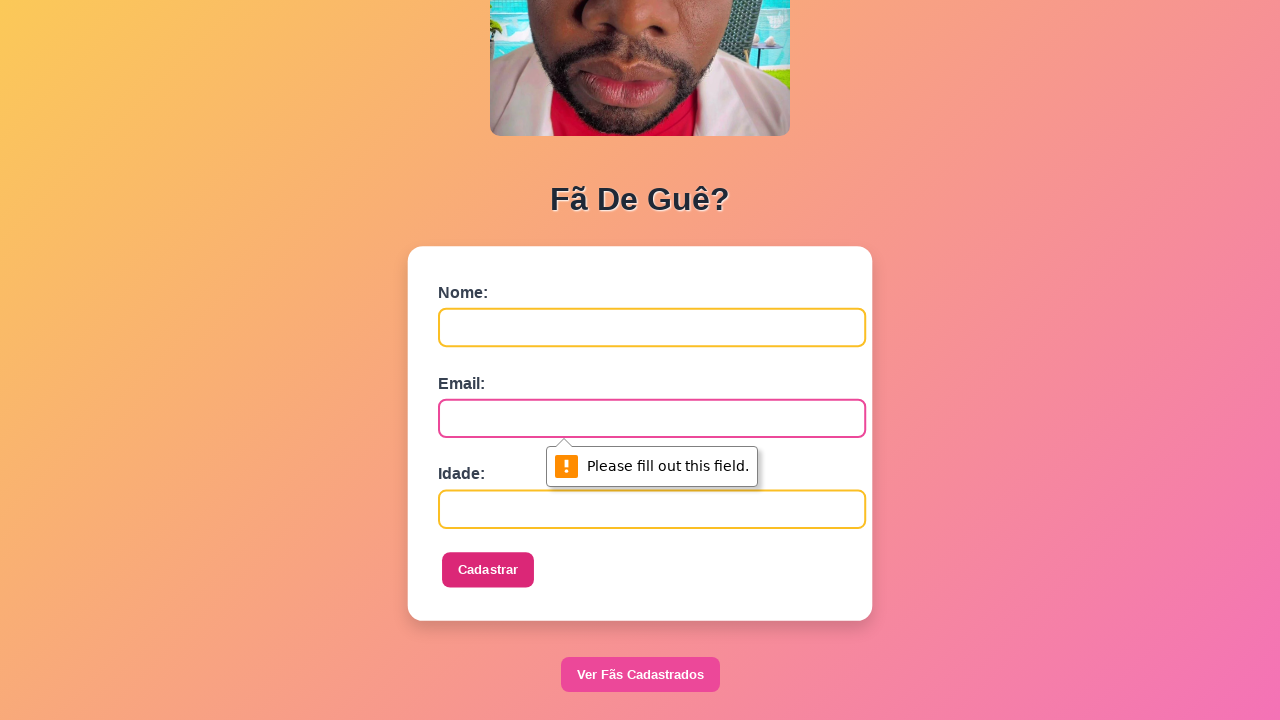

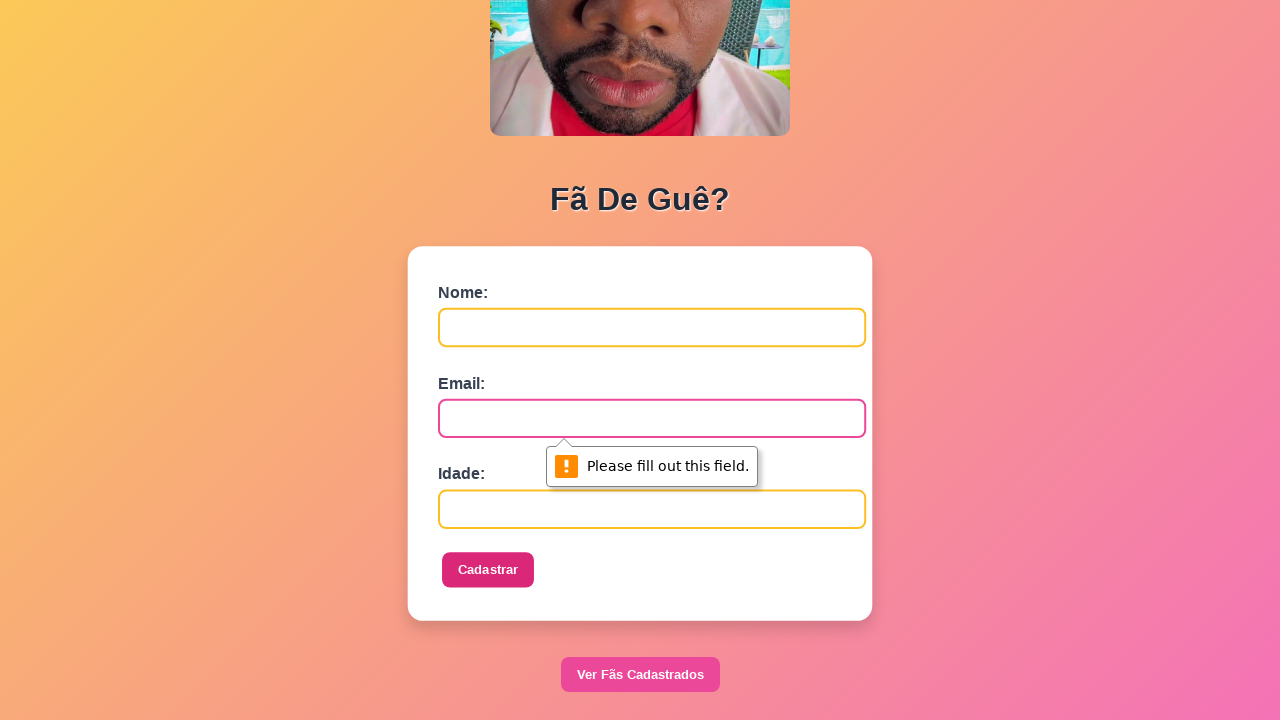